Tests JavaScript confirm dialog handling by clicking a button to trigger a confirm popup, accepting it, and verifying the result message displays "You clicked: Ok"

Starting URL: http://the-internet.herokuapp.com/javascript_alerts

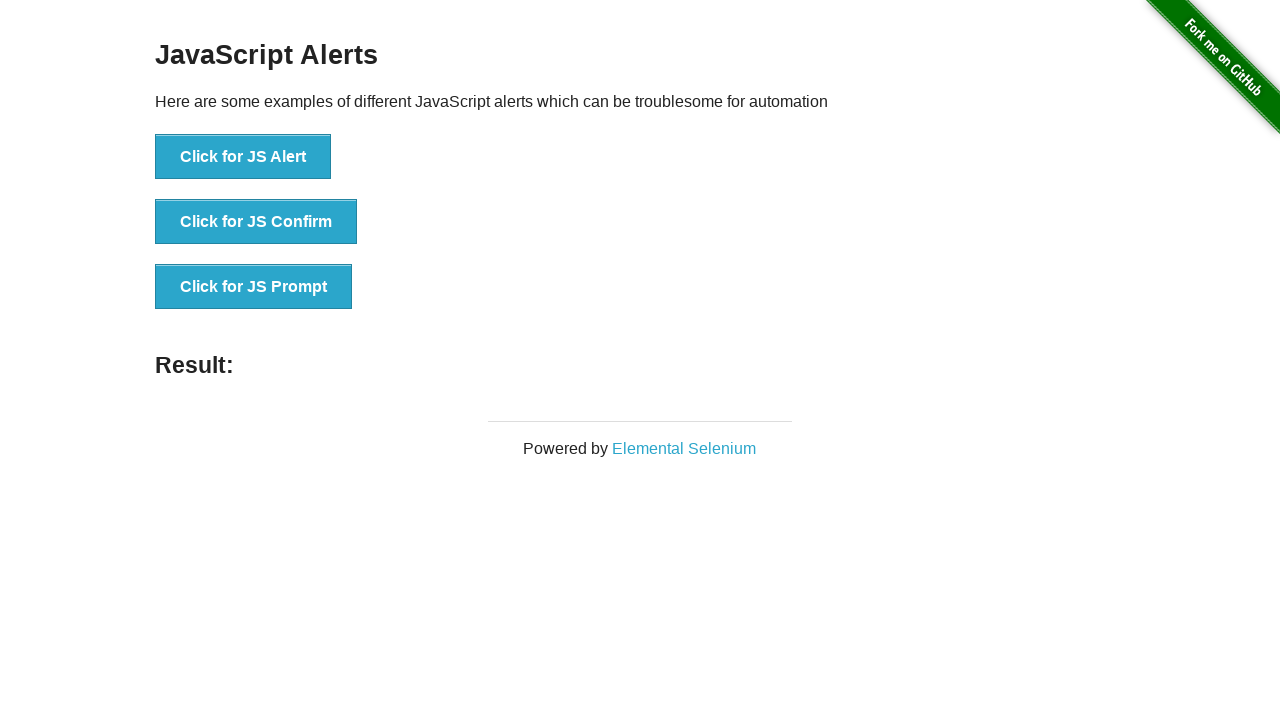

Clicked the confirm dialog trigger button at (256, 222) on .example li:nth-child(2) button
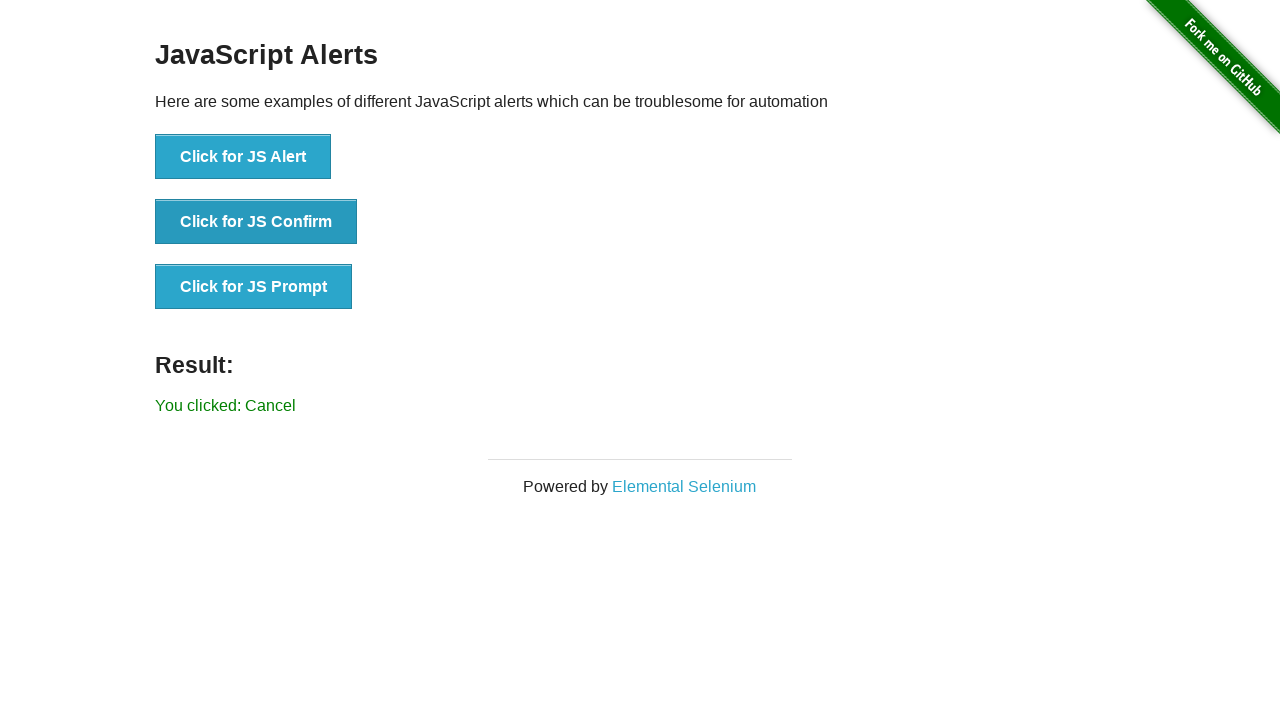

Set up dialog handler to accept the confirm popup
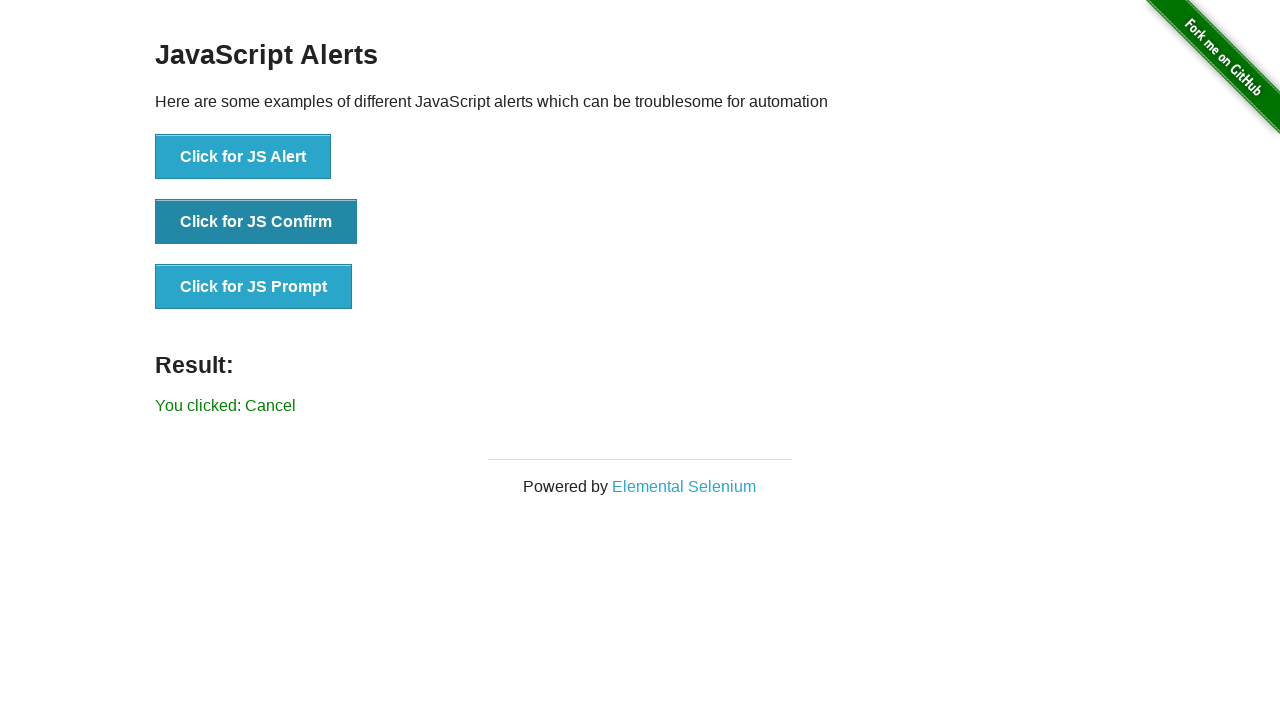

Clicked the confirm dialog trigger button again with handler ready at (256, 222) on .example li:nth-child(2) button
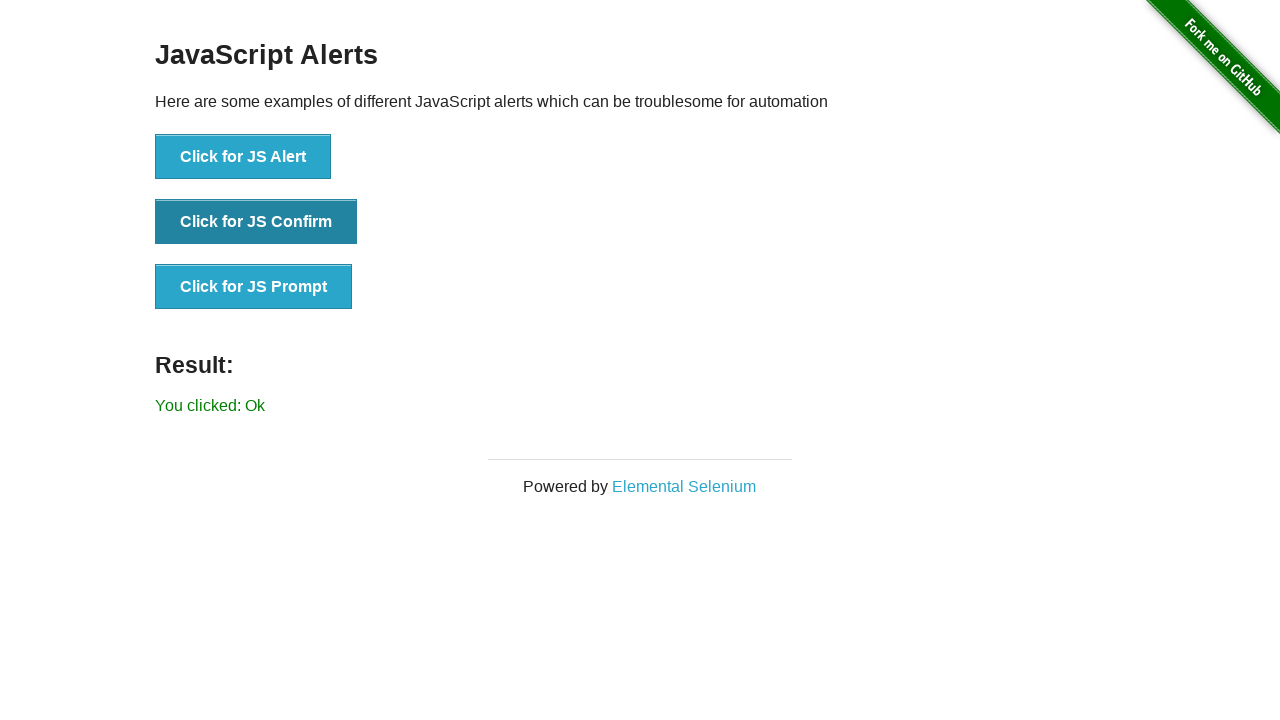

Result message element loaded
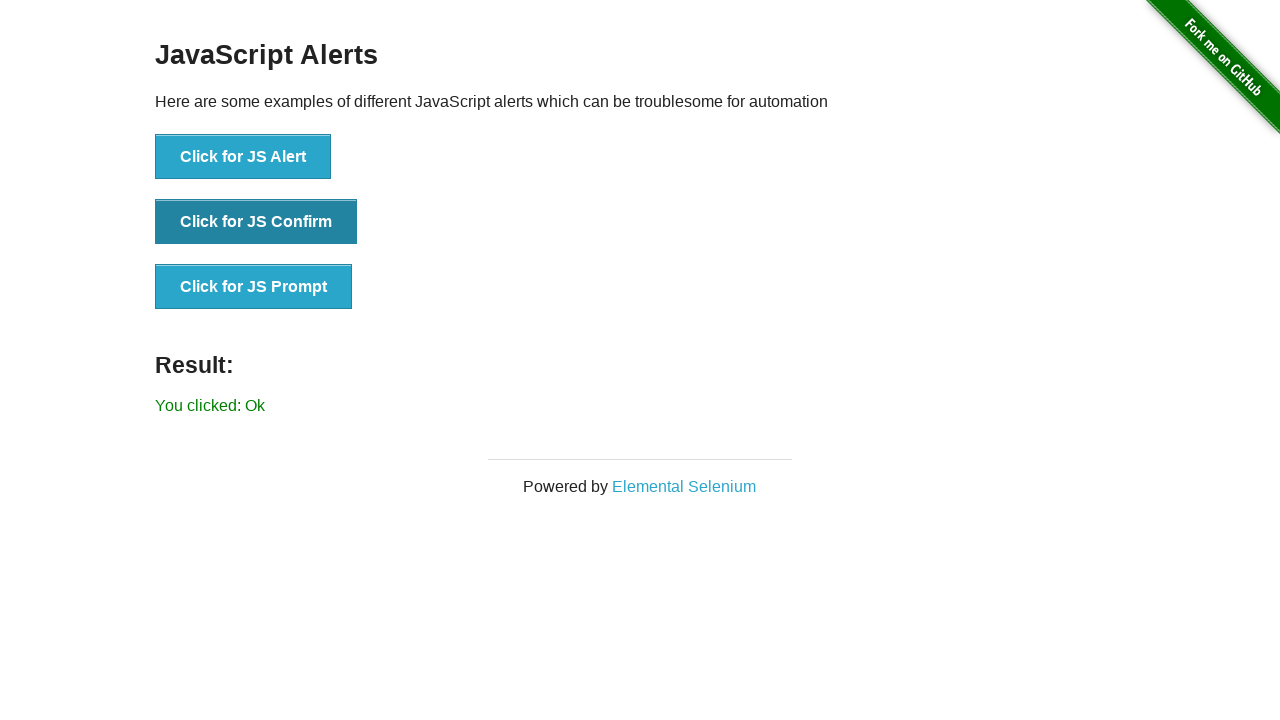

Retrieved result text: 'You clicked: Ok'
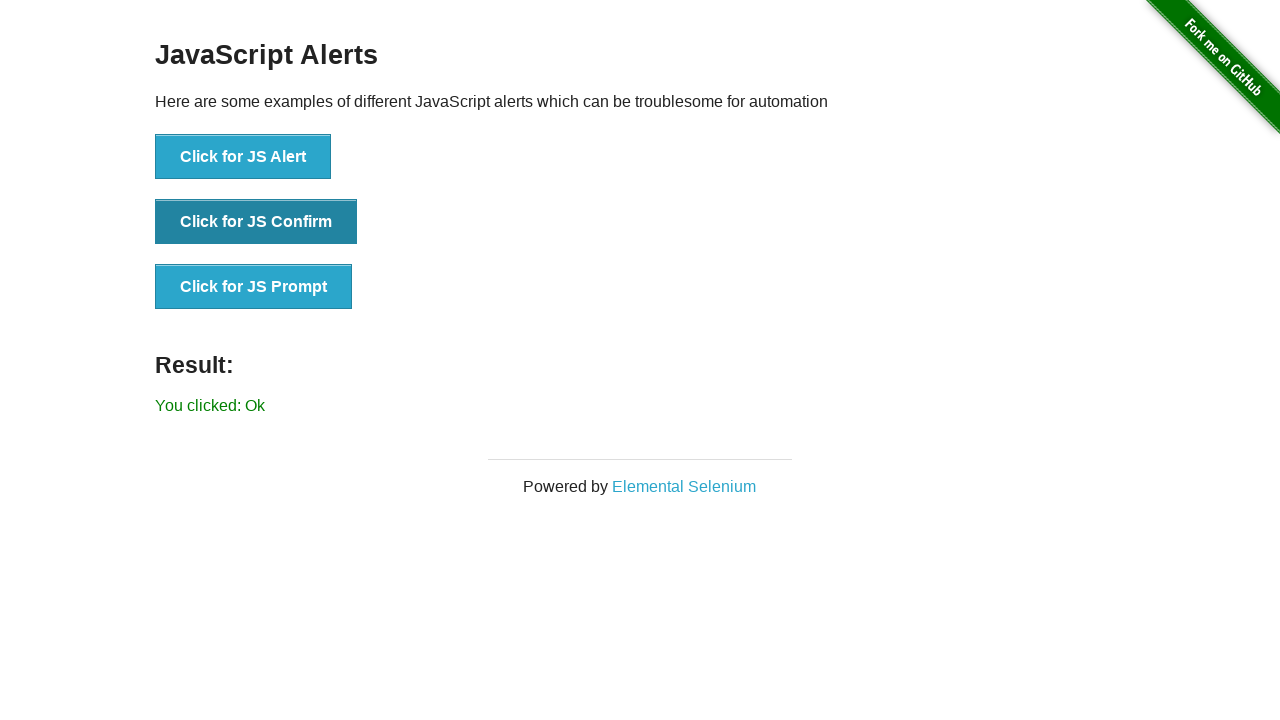

Verified result message is 'You clicked: Ok'
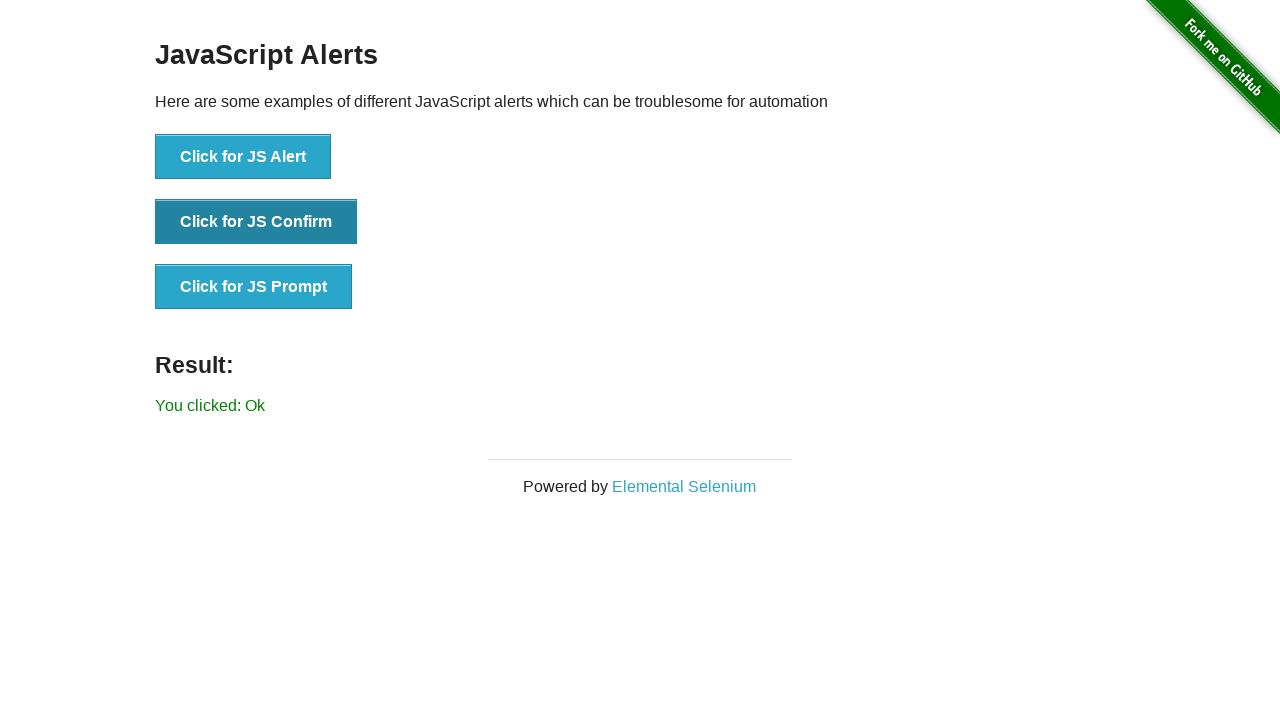

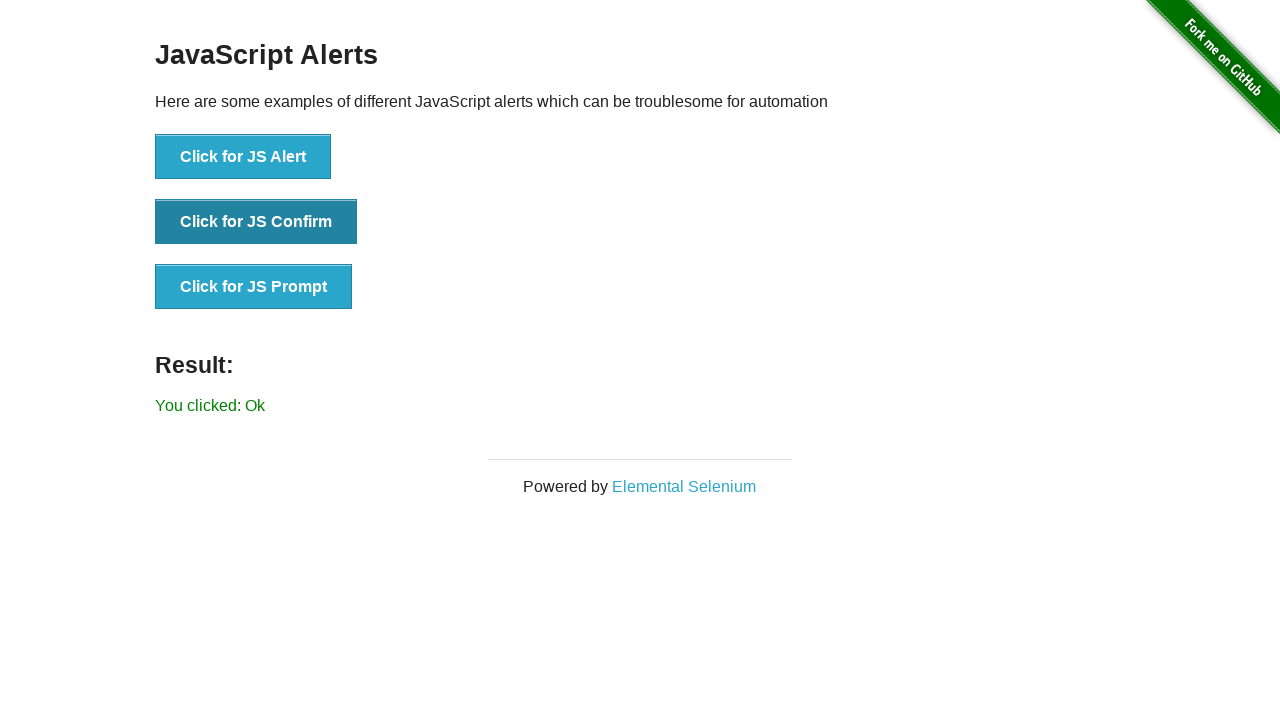